Tests the jQuery UI resizable widget by dragging the resize handle to expand the element by 400 pixels in both width and height

Starting URL: https://jqueryui.com/resources/demos/resizable/default.html

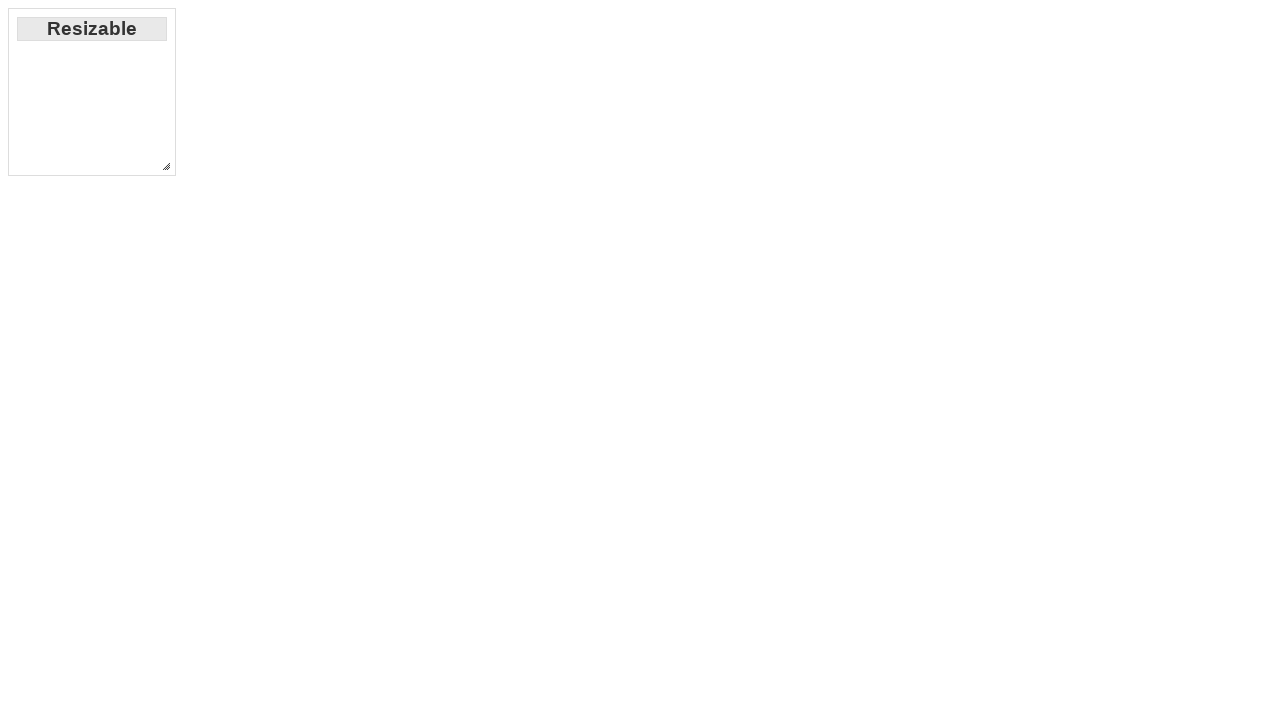

Navigated to jQuery UI resizable demo page
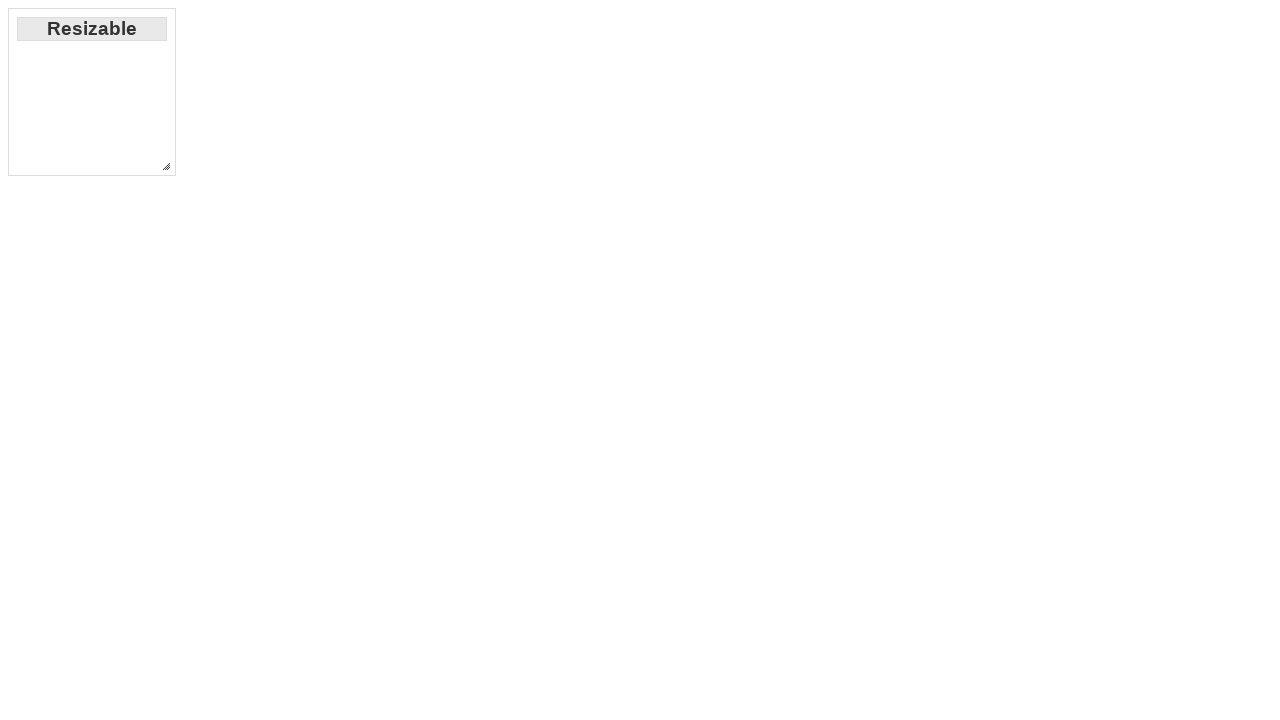

Located the resize handle element
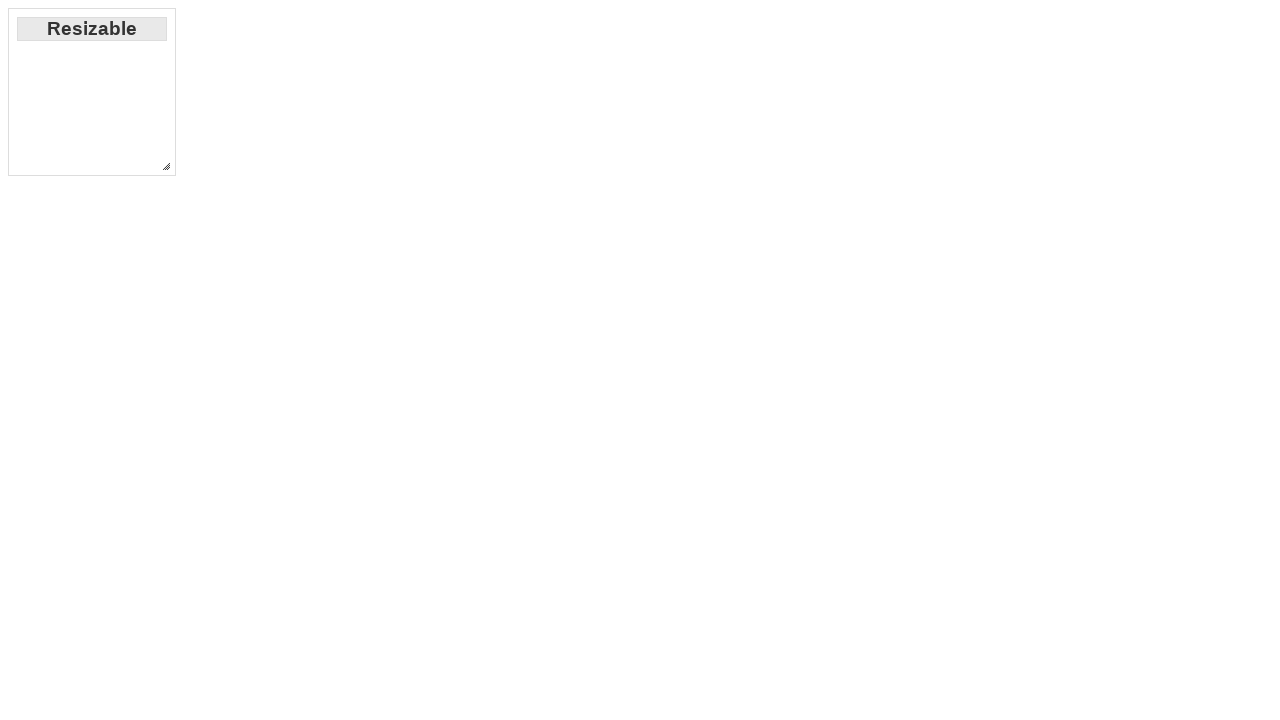

Resize handle is visible
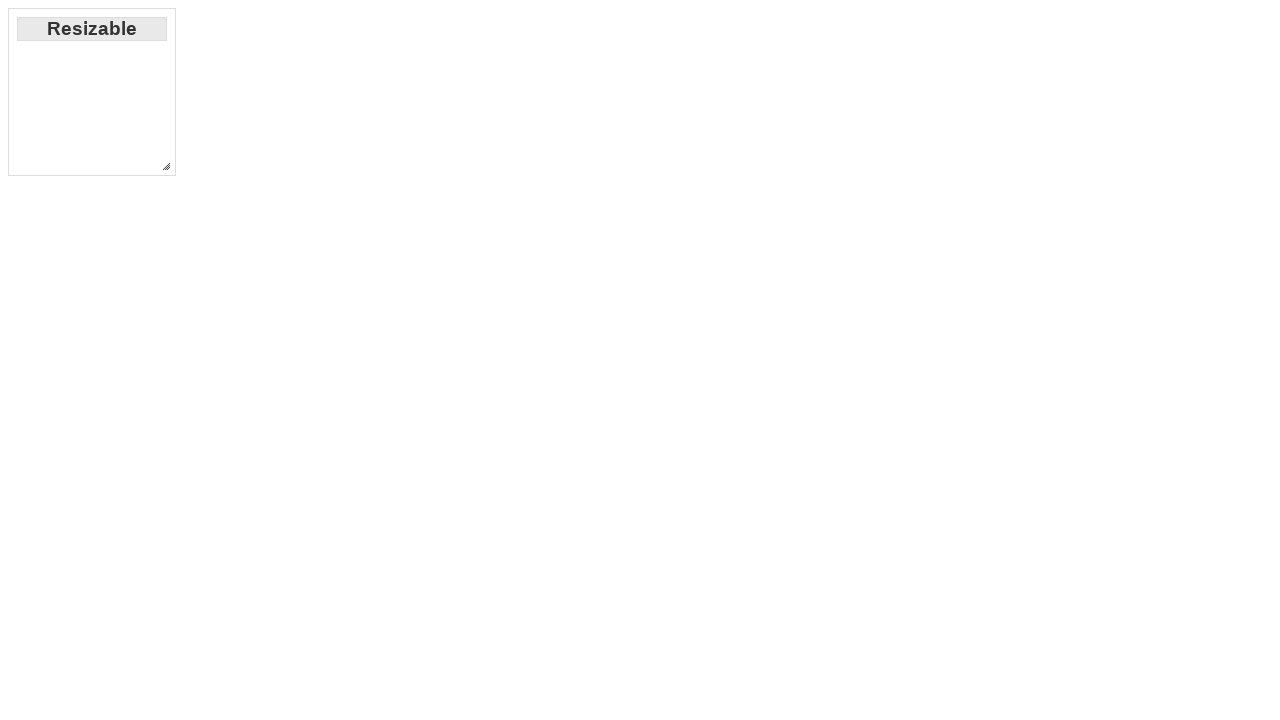

Retrieved bounding box of resize handle
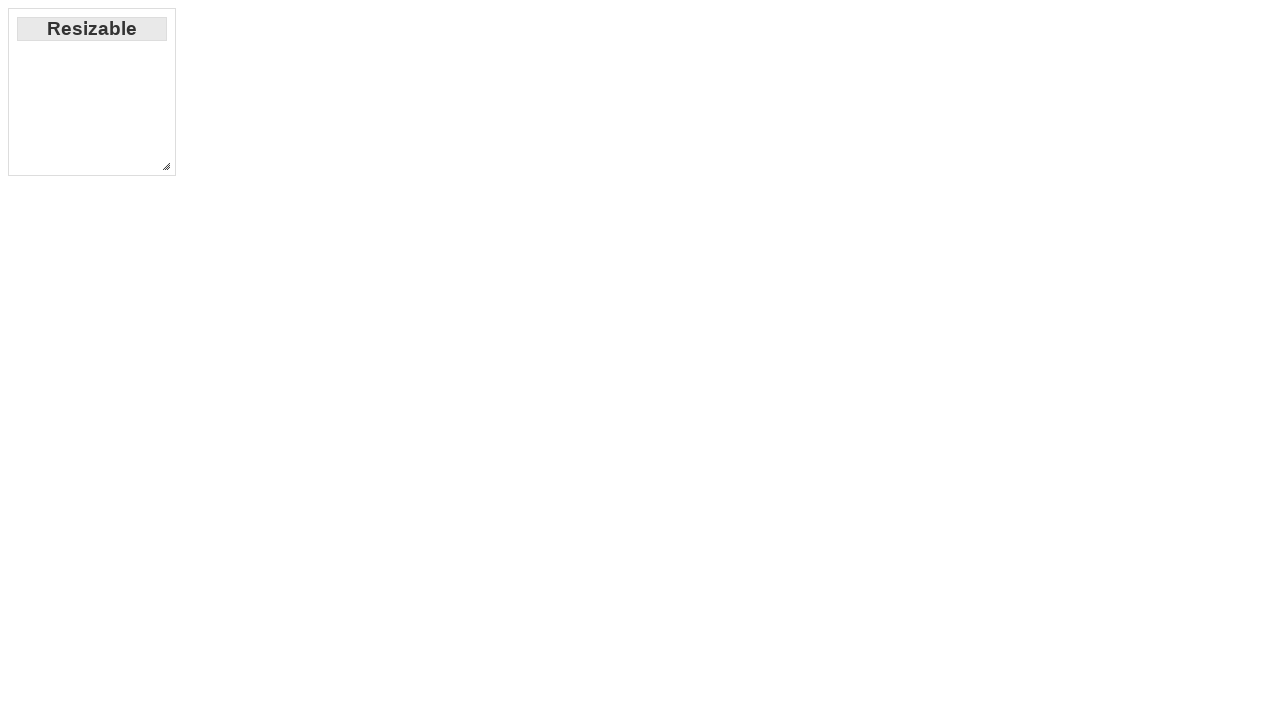

Moved mouse to center of resize handle at (166, 166)
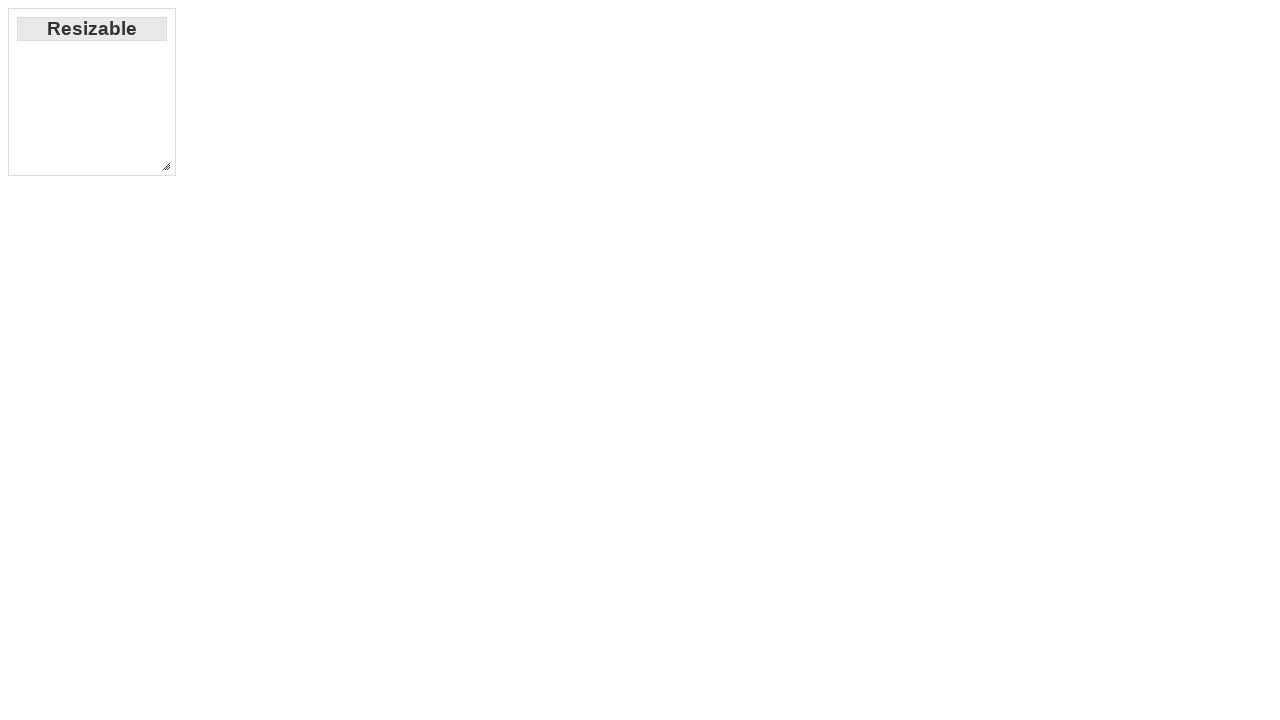

Pressed mouse button down on resize handle at (166, 166)
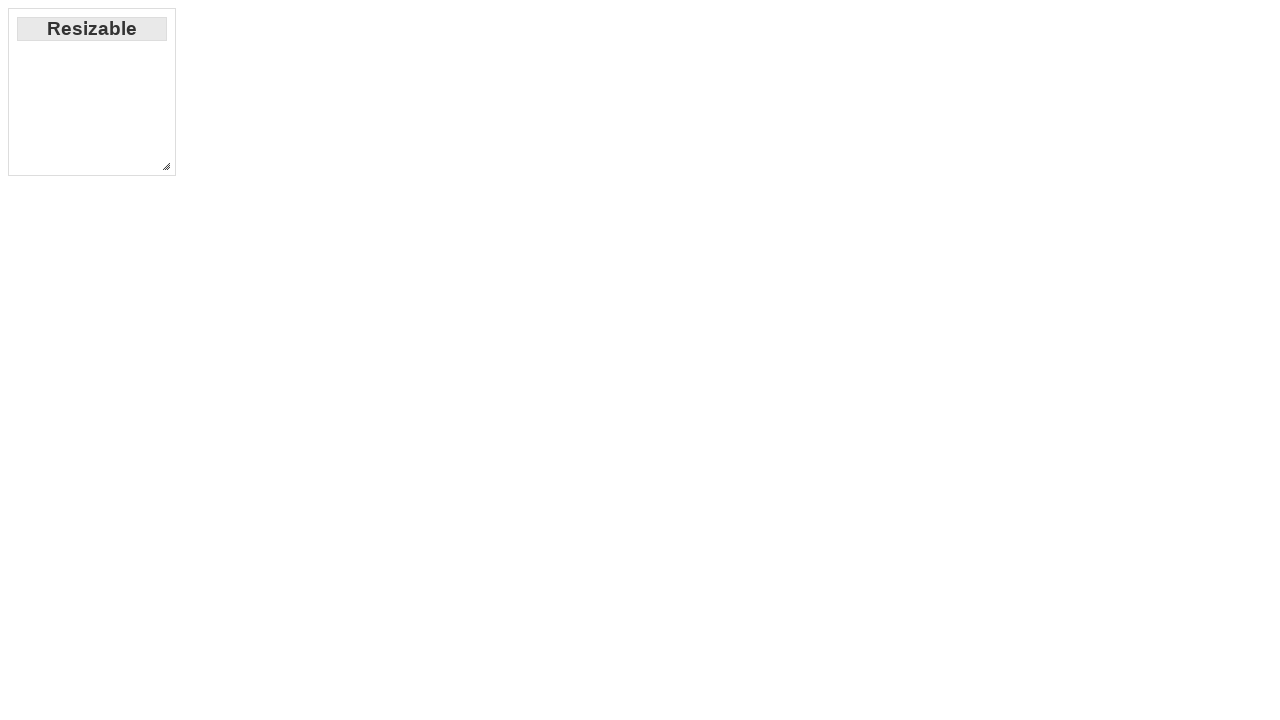

Dragged resize handle 400 pixels right and 400 pixels down at (566, 566)
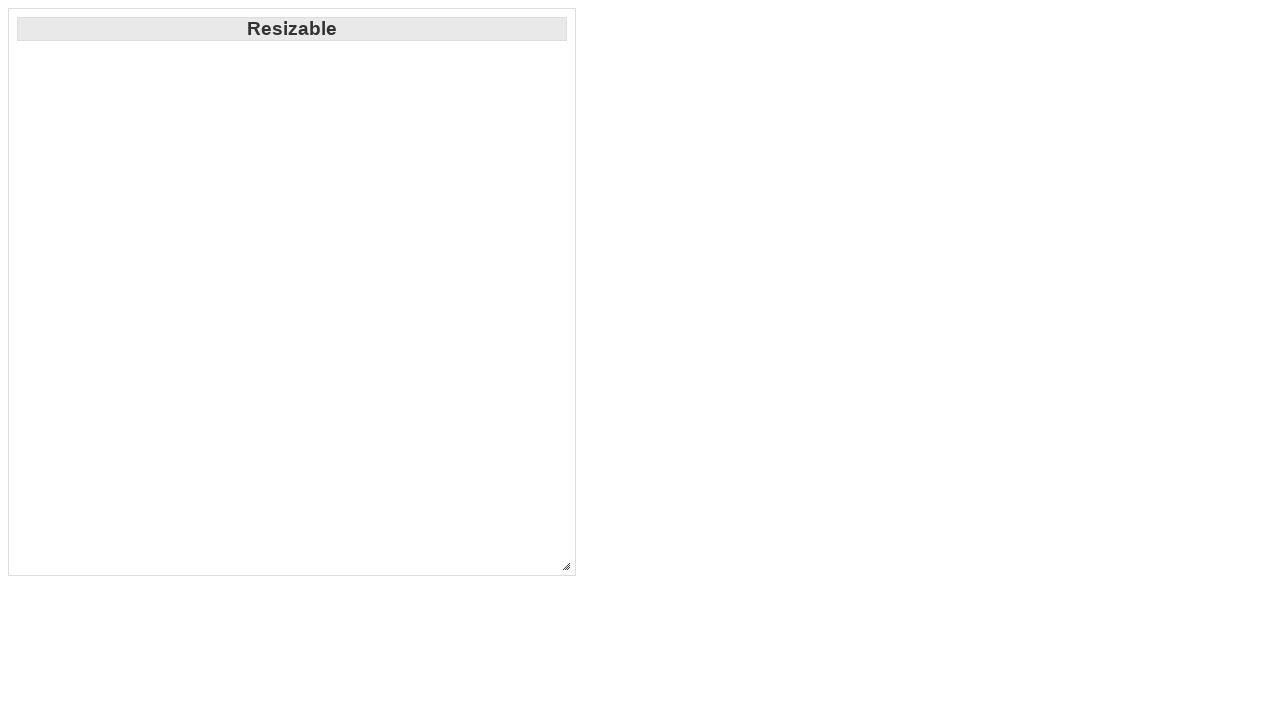

Released mouse button, resize operation completed at (566, 566)
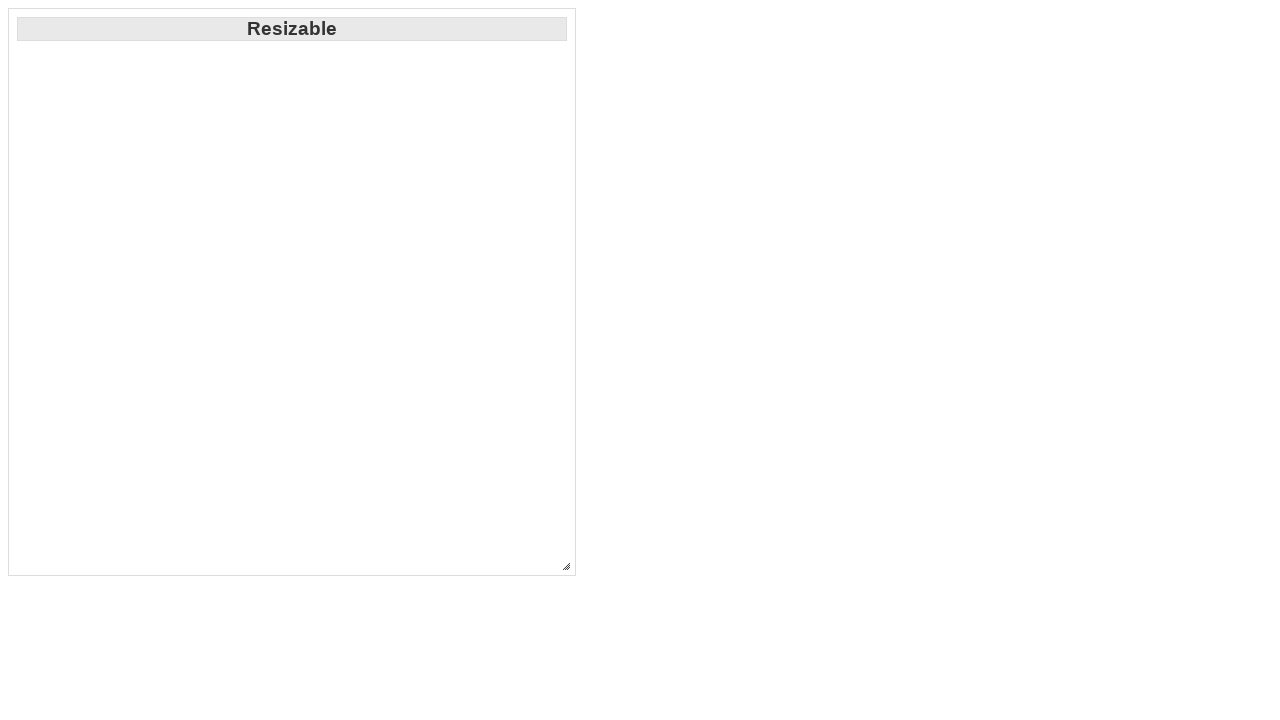

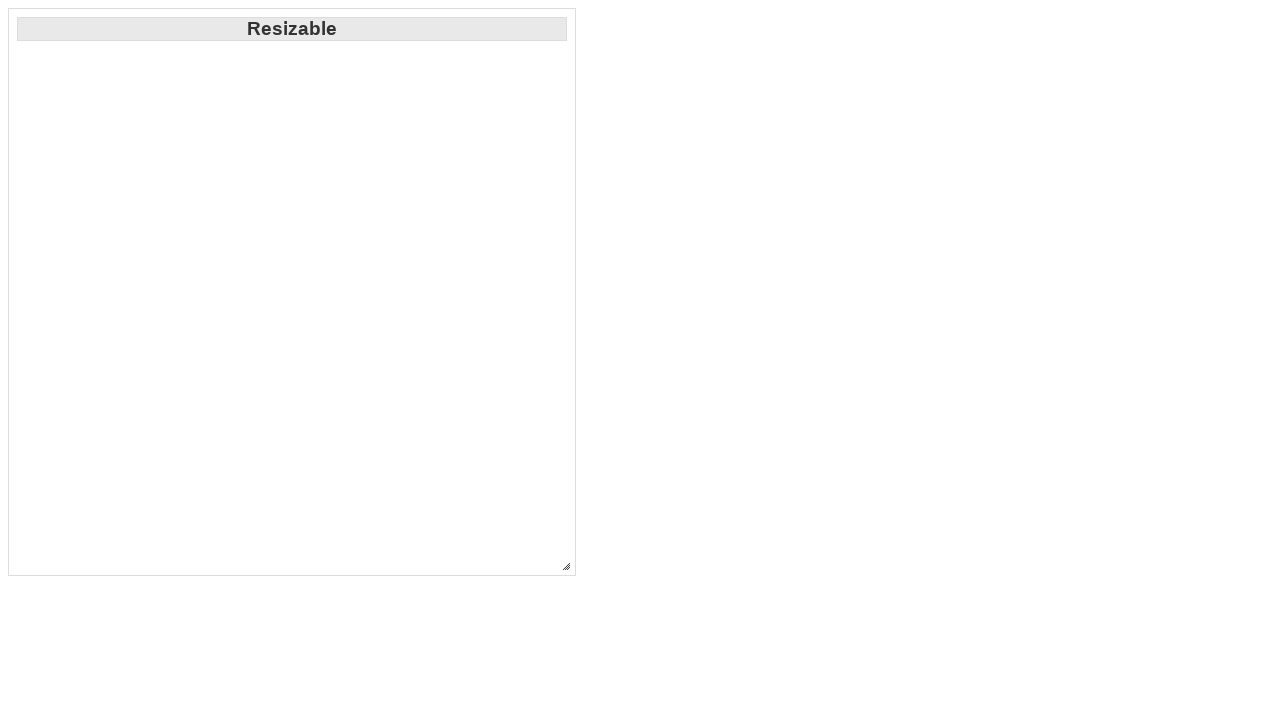